Tests keyboard shortcuts and special key combinations by pressing various keys including Shift combinations

Starting URL: https://www.selenium.dev/selenium/web/web-form.html

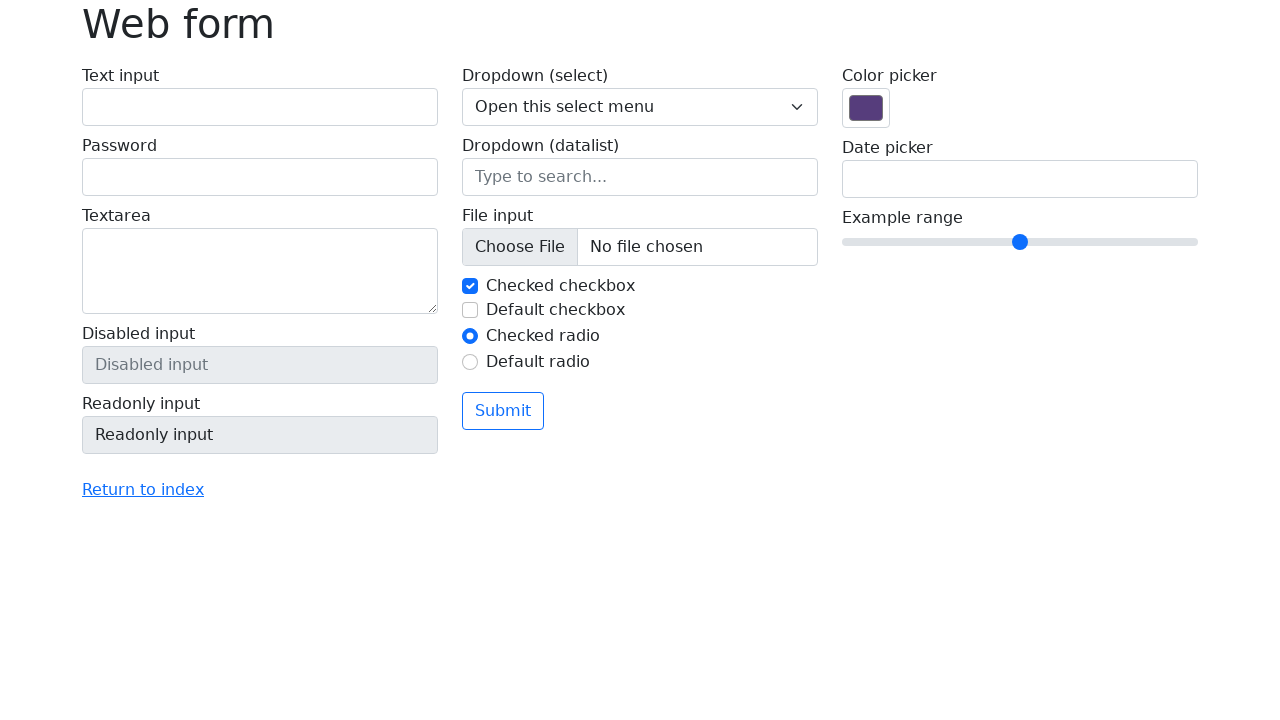

Pressed dollar sign ($) in text input field on internal:label="Text input"i
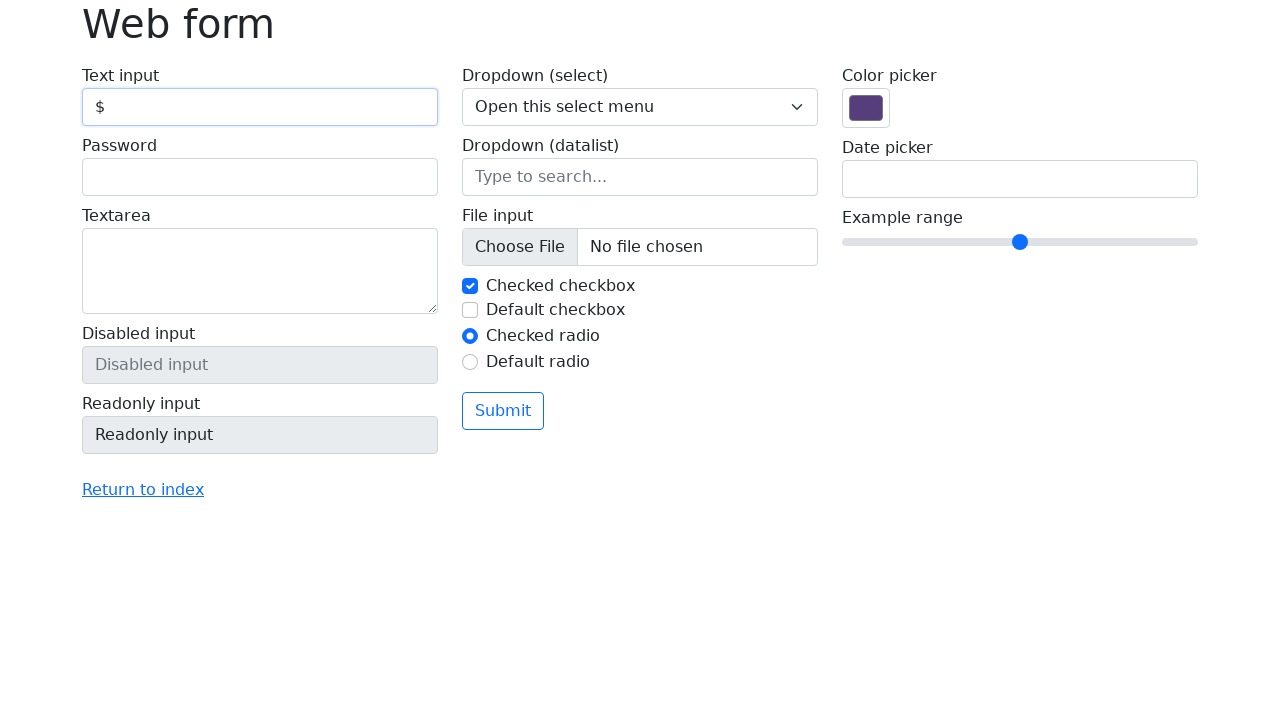

Pressed Shift+A keyboard shortcut for uppercase A on internal:label="Text input"i
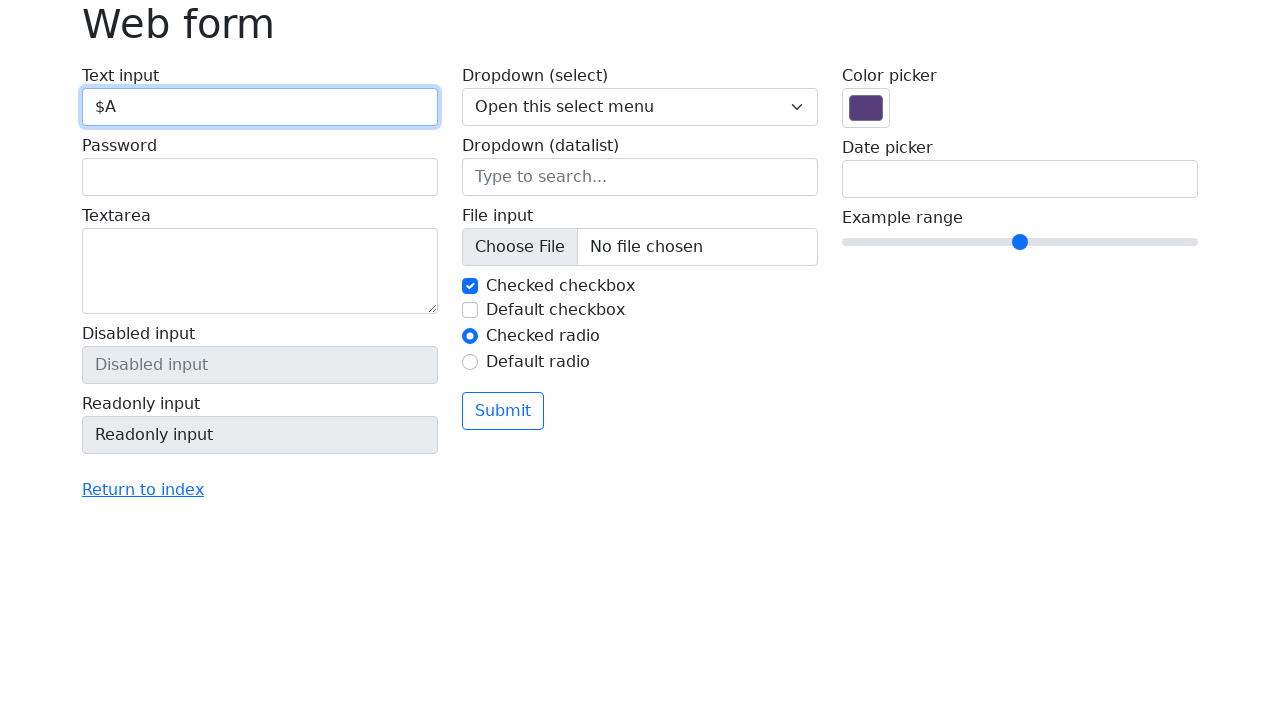

Pressed Shift+ArrowLeft to select text leftward on internal:label="Text input"i
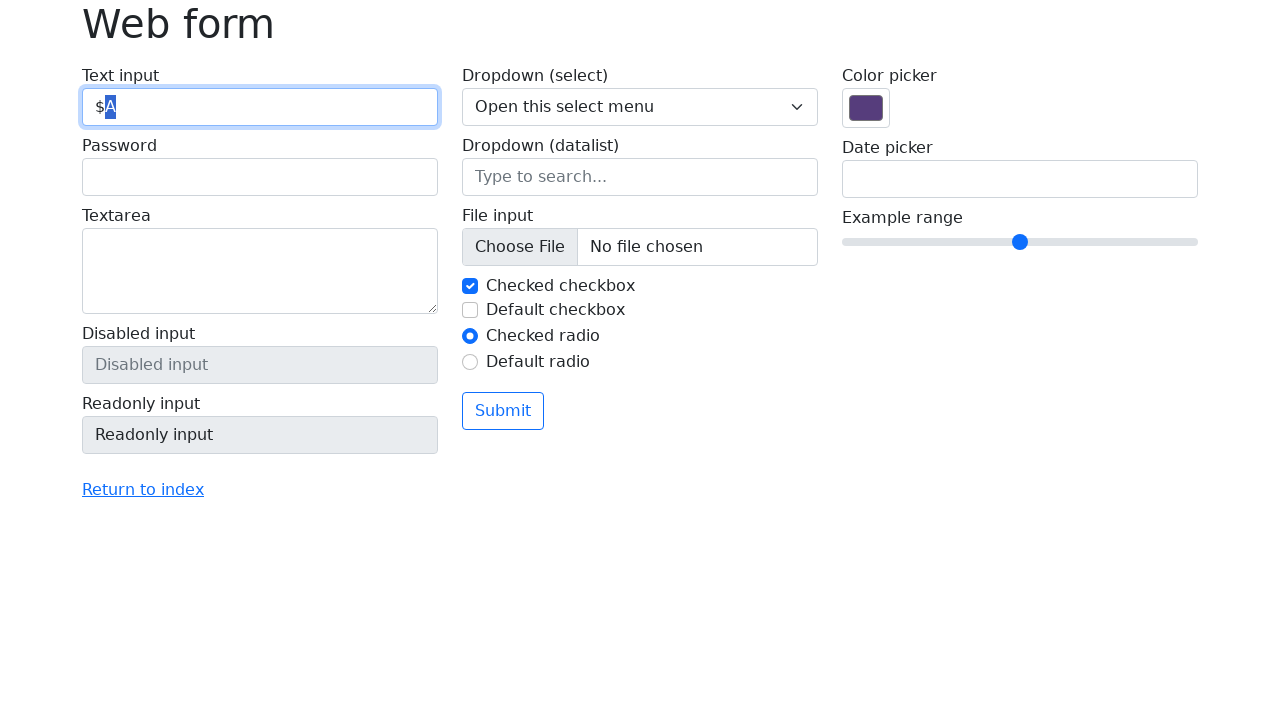

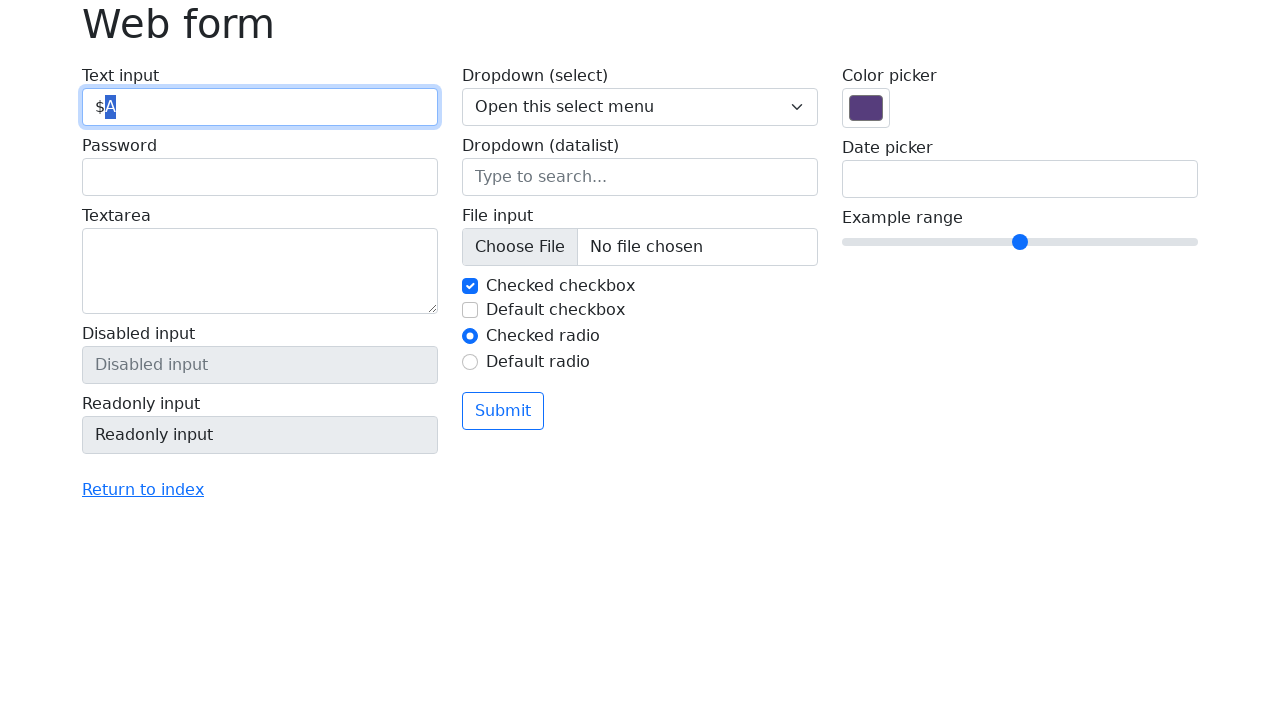